Tests mouse hover interaction by navigating to a test page and hovering over the "Blogs" menu element to trigger any hover effects

Starting URL: https://omayo.blogspot.com/

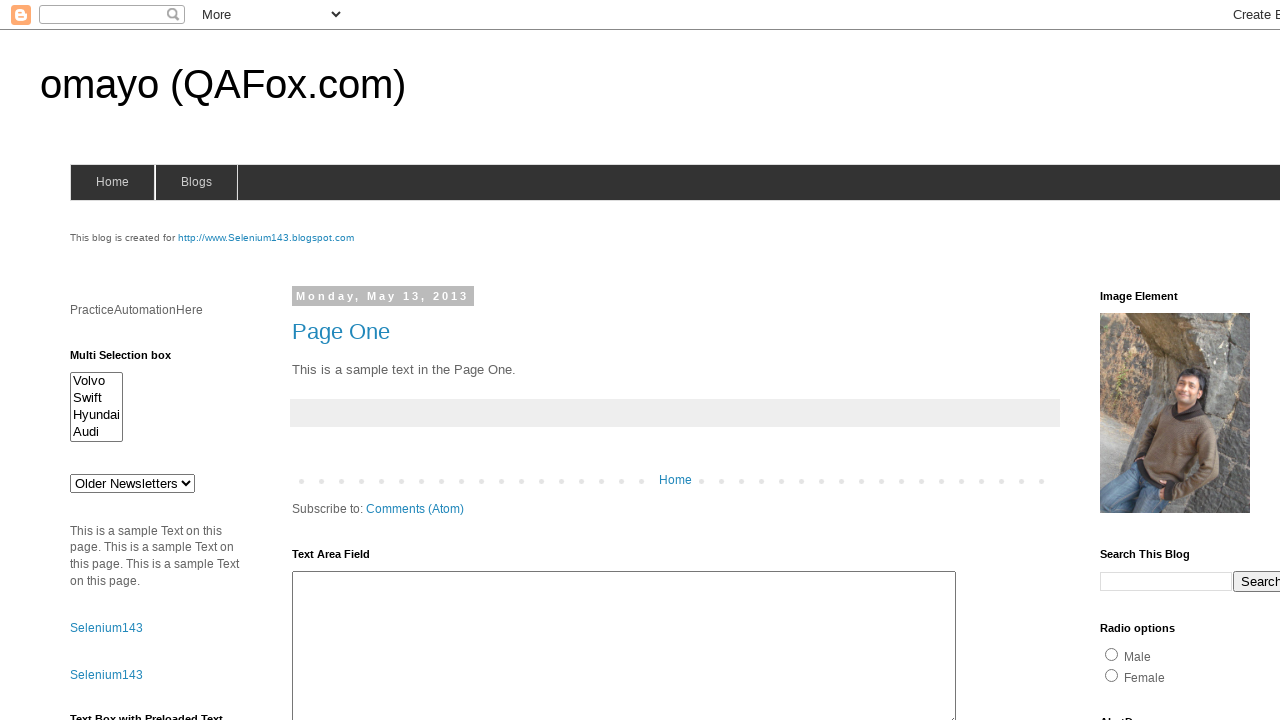

Waited for Blogs menu element to become visible
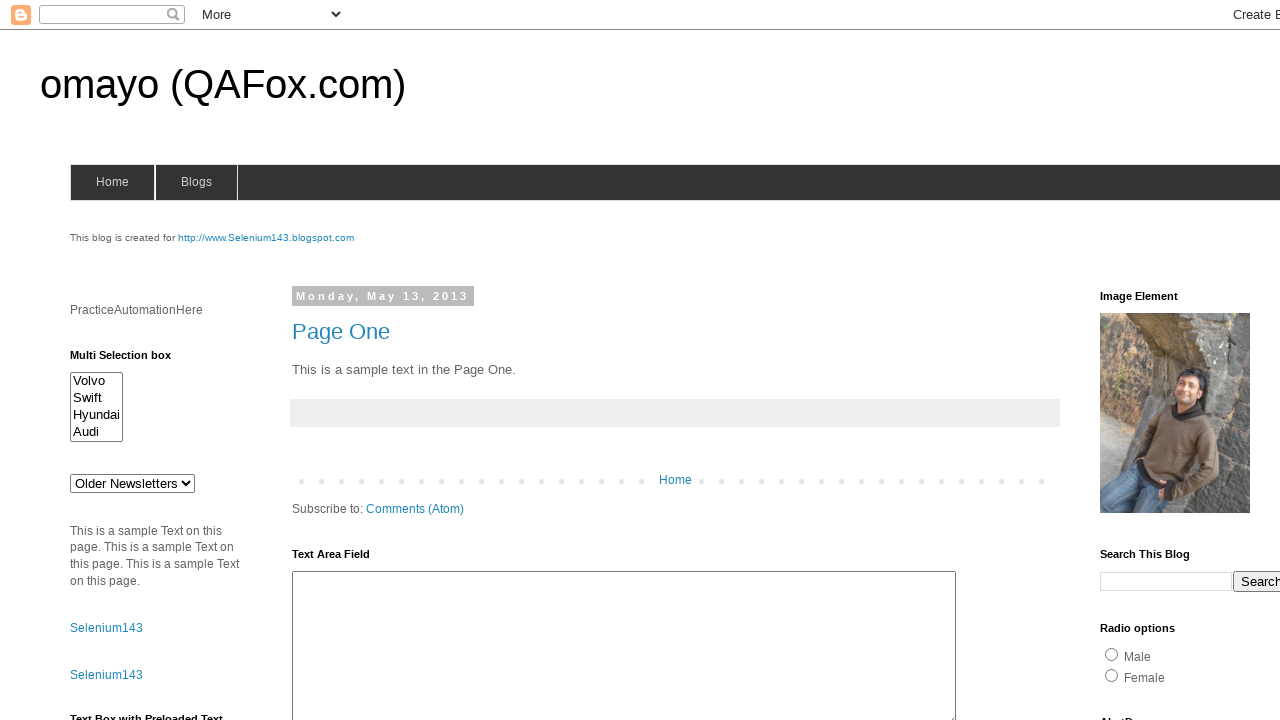

Hovered over Blogs menu element to trigger hover effects at (196, 182) on xpath=//span[text()='Blogs']
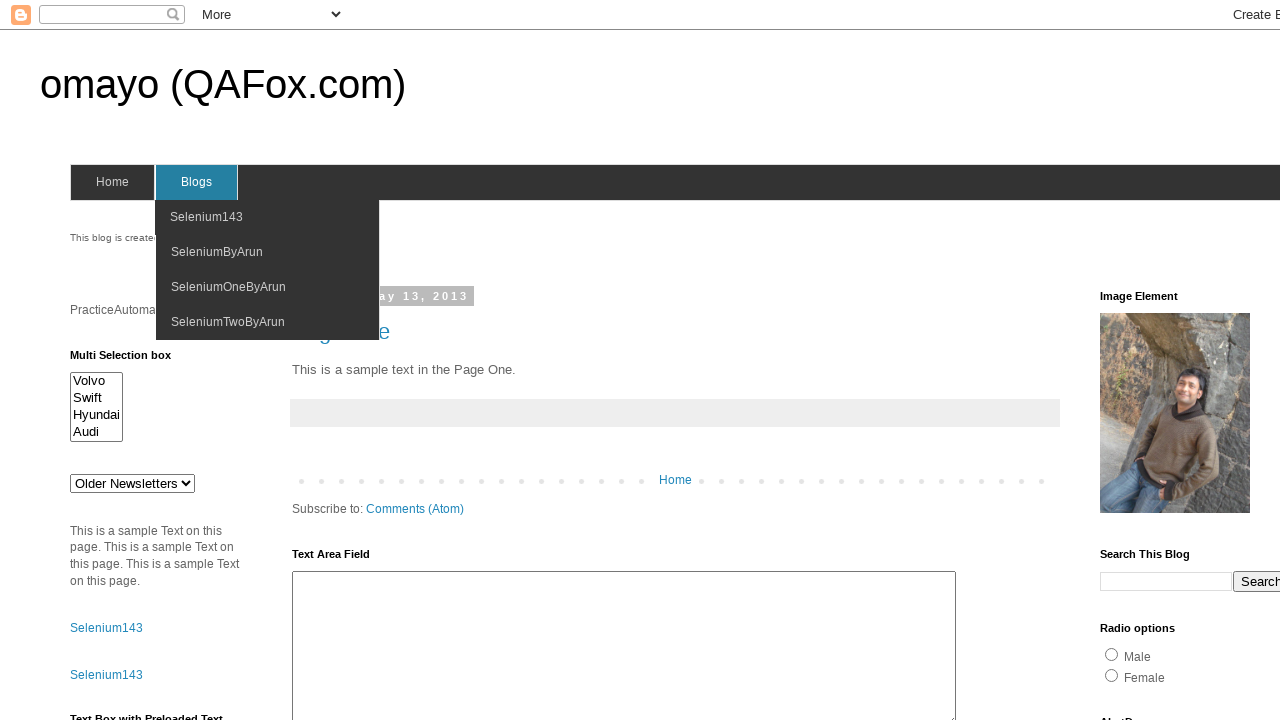

Waited 2 seconds to observe hover effect
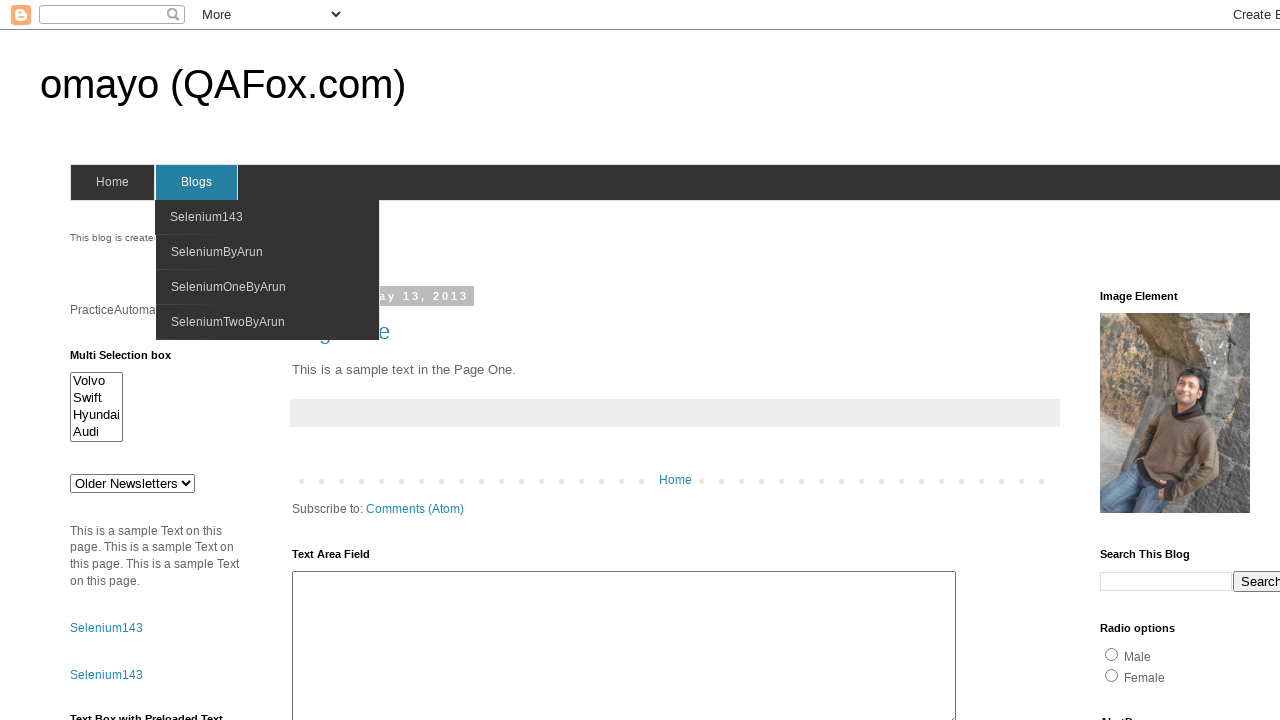

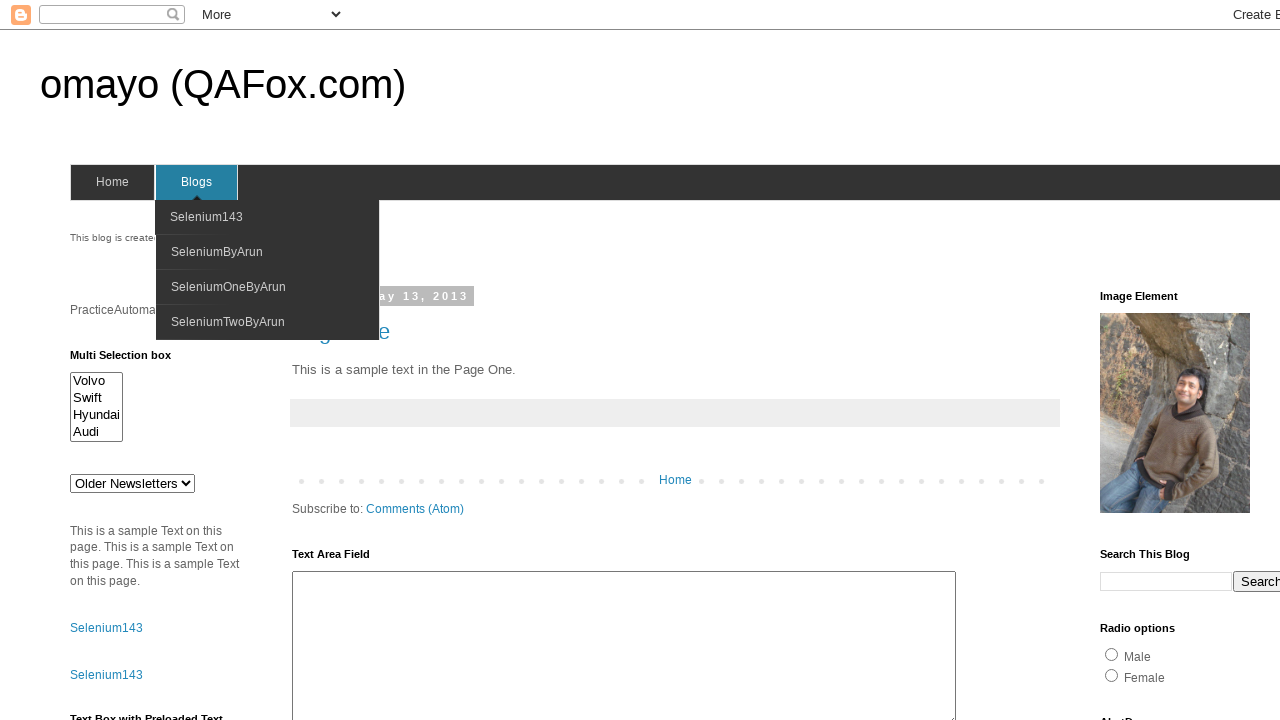